Navigates to KBO (Korea Baseball Organization) player search page and selects a team from the dropdown to view the player roster

Starting URL: https://www.koreabaseball.com/Player/Search.aspx

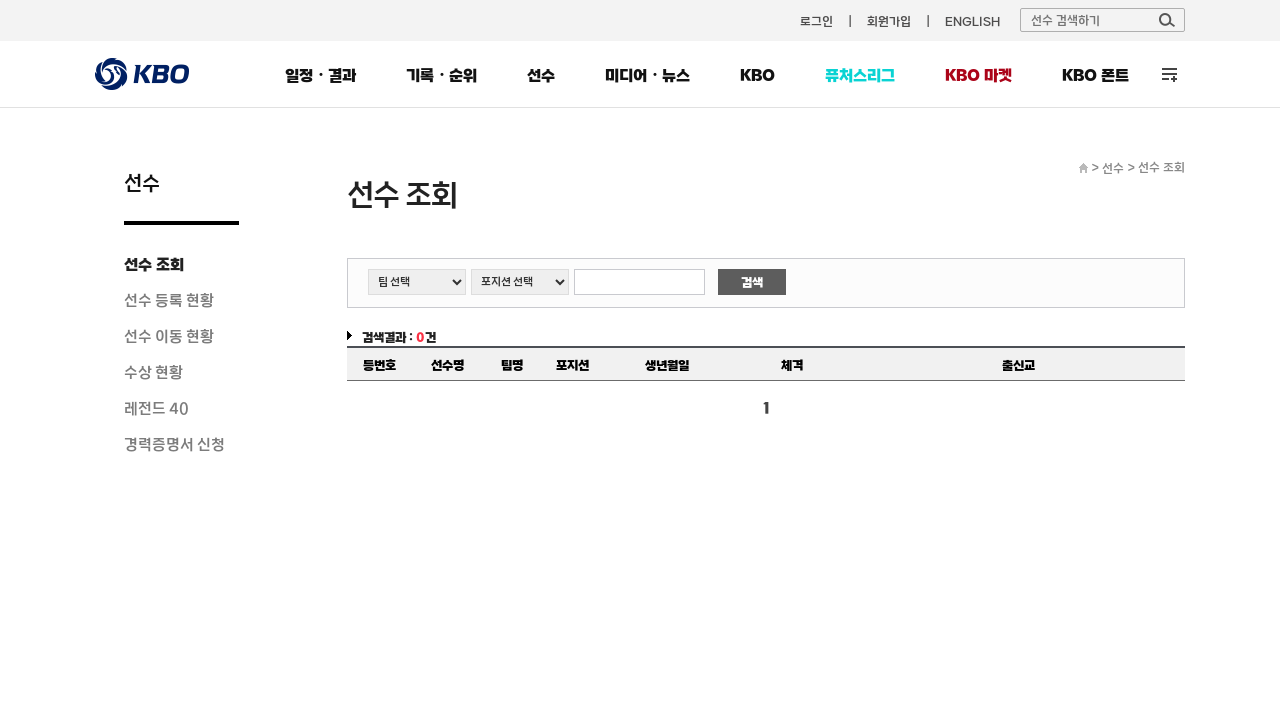

Team selection dropdown loaded
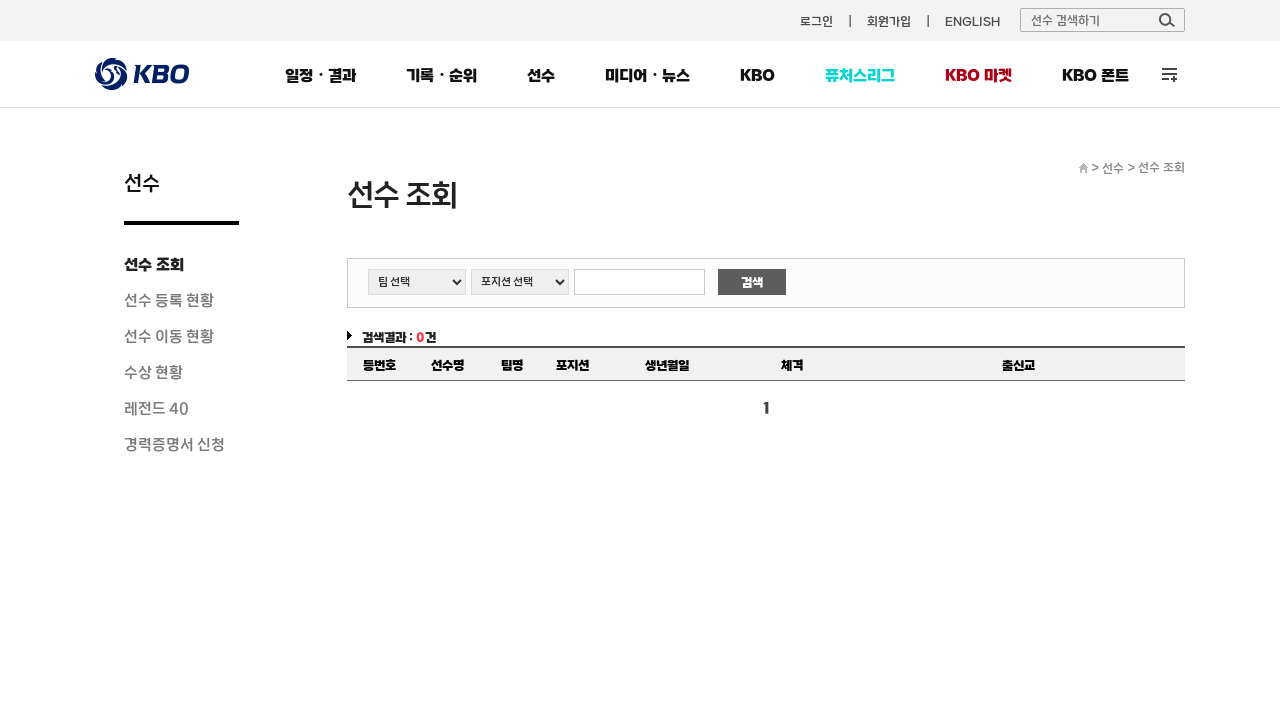

Selected Hanwha team from dropdown on #cphContents_cphContents_cphContents_ddlTeam
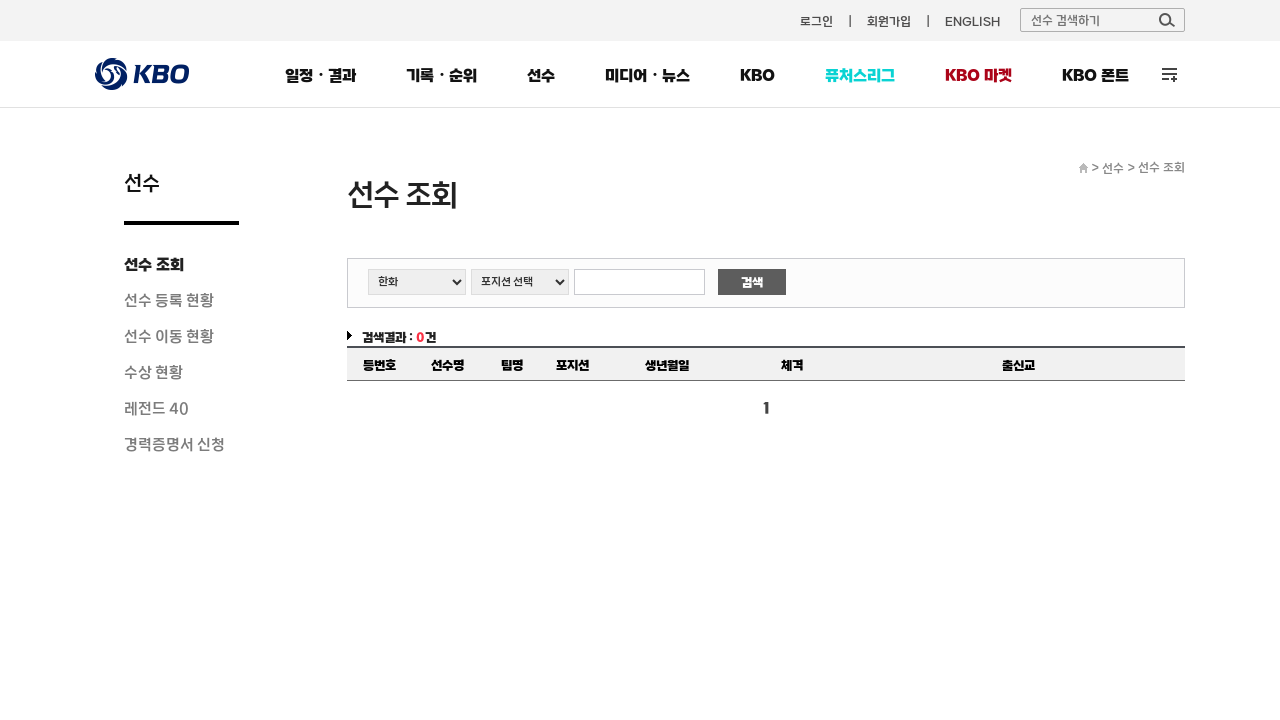

Player roster table loaded after team selection
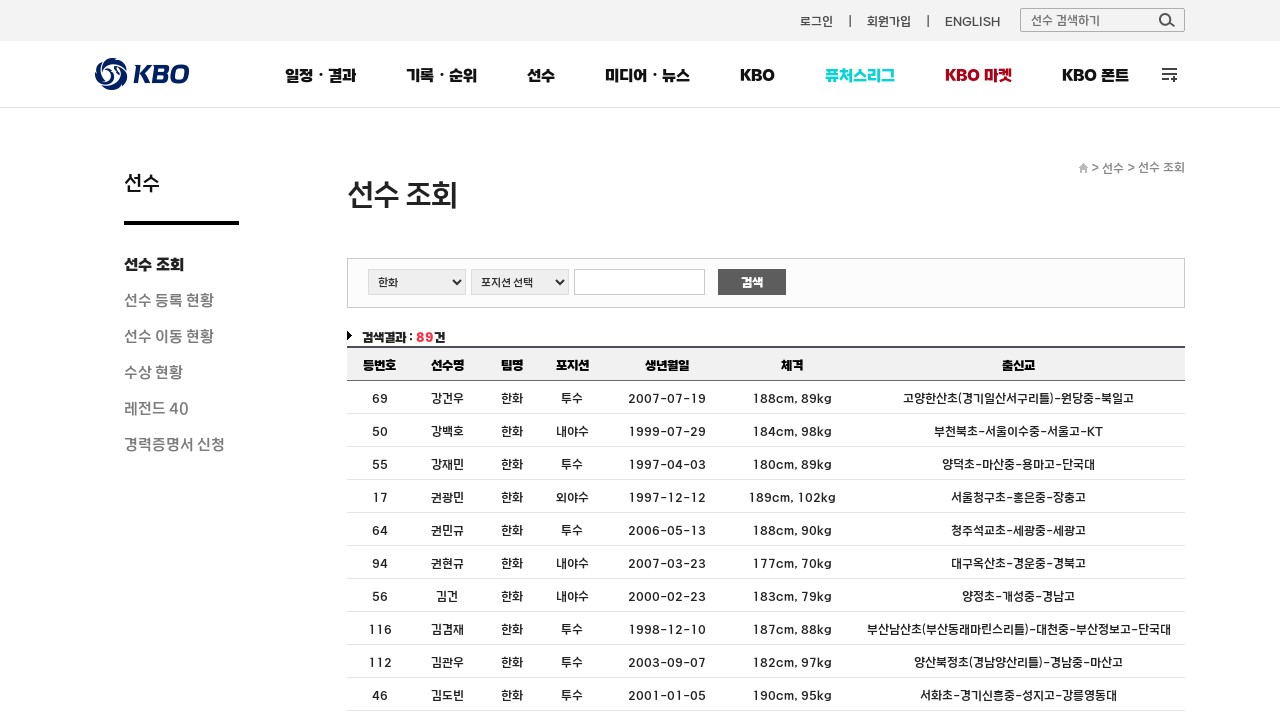

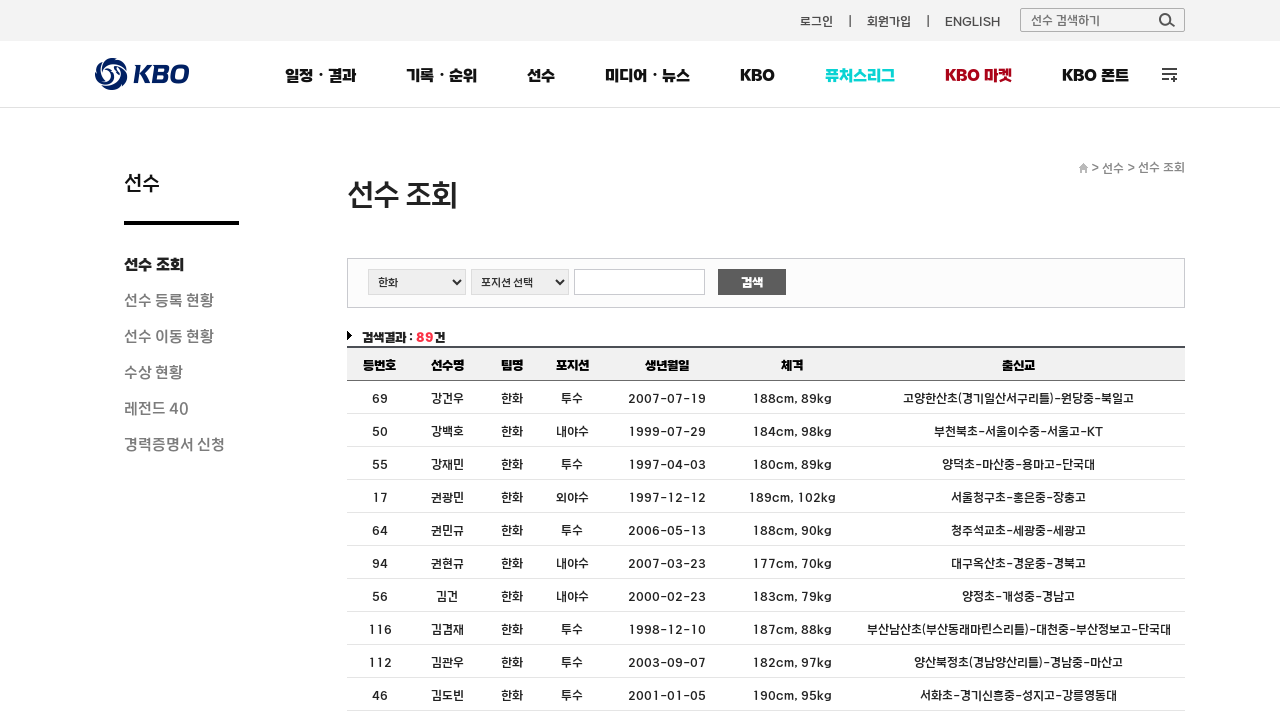